Tests dropdown selection functionality by selecting currency options using different methods (by index, value, and visible text)

Starting URL: https://rahulshettyacademy.com/dropdownsPractise/

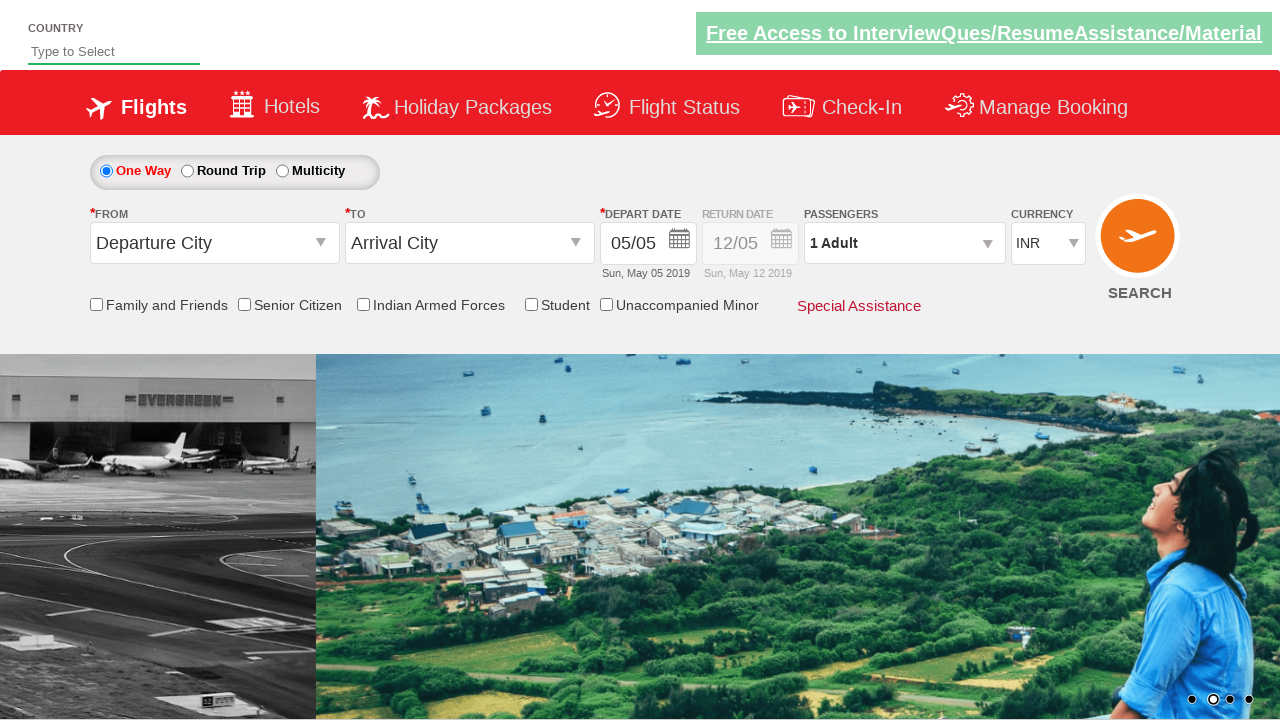

Located currency dropdown element
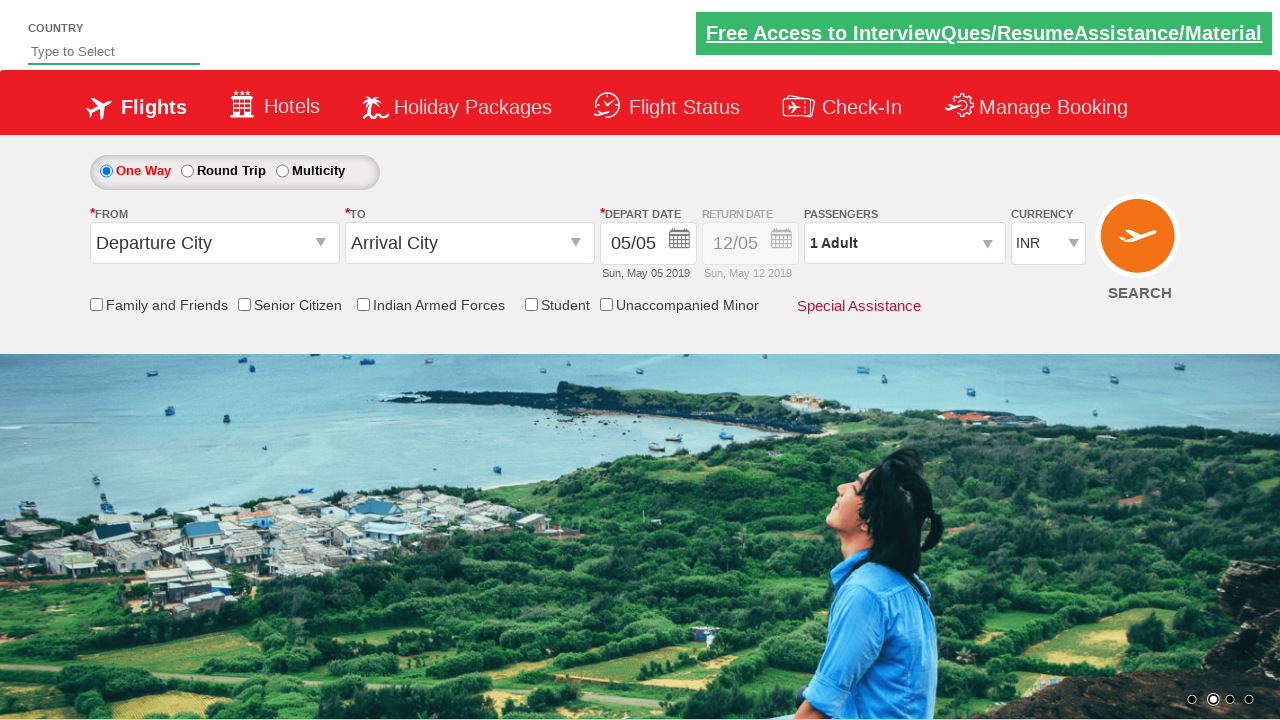

Selected currency dropdown option by index 3 on #ctl00_mainContent_DropDownListCurrency
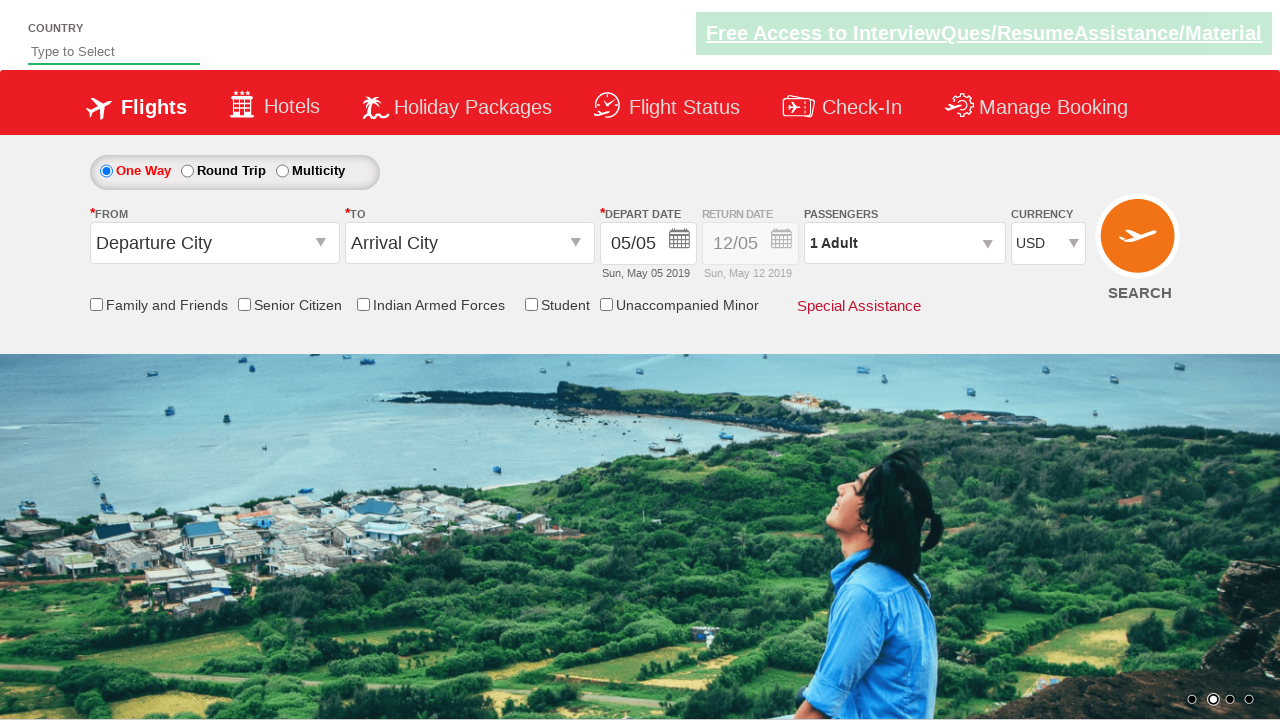

Selected currency dropdown option by value 'AED' on #ctl00_mainContent_DropDownListCurrency
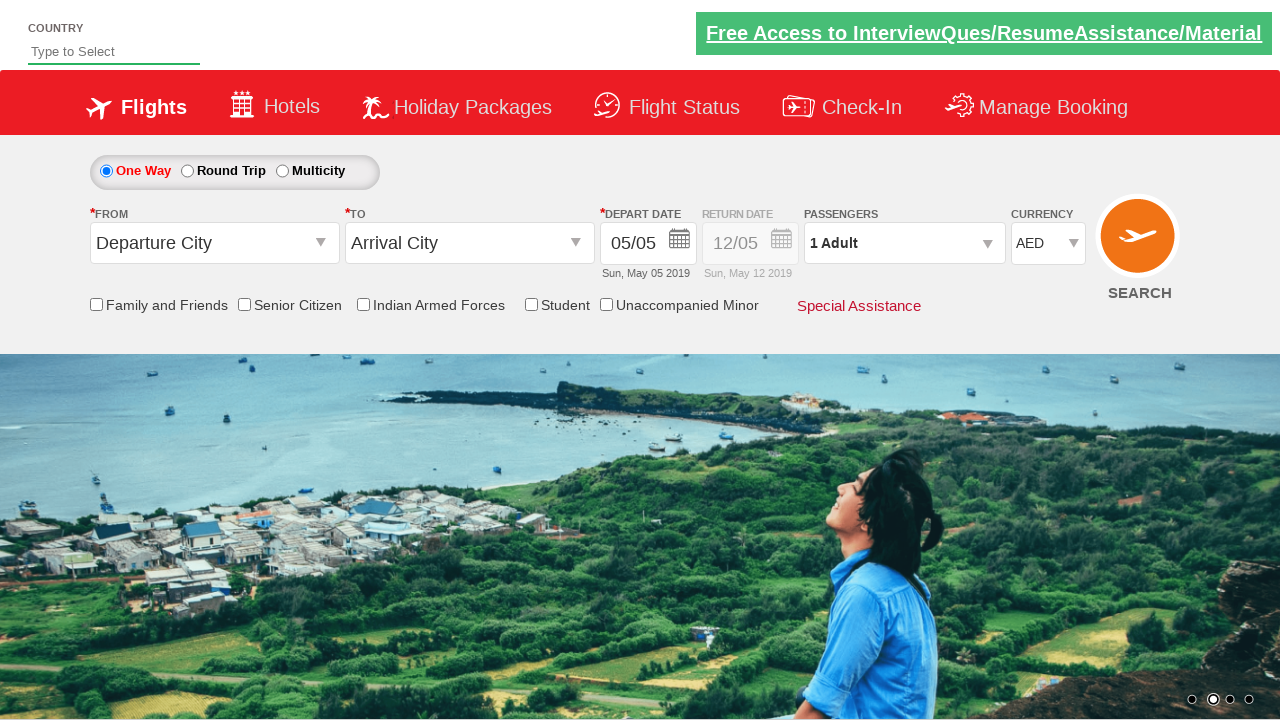

Selected currency dropdown option by label 'USD' on #ctl00_mainContent_DropDownListCurrency
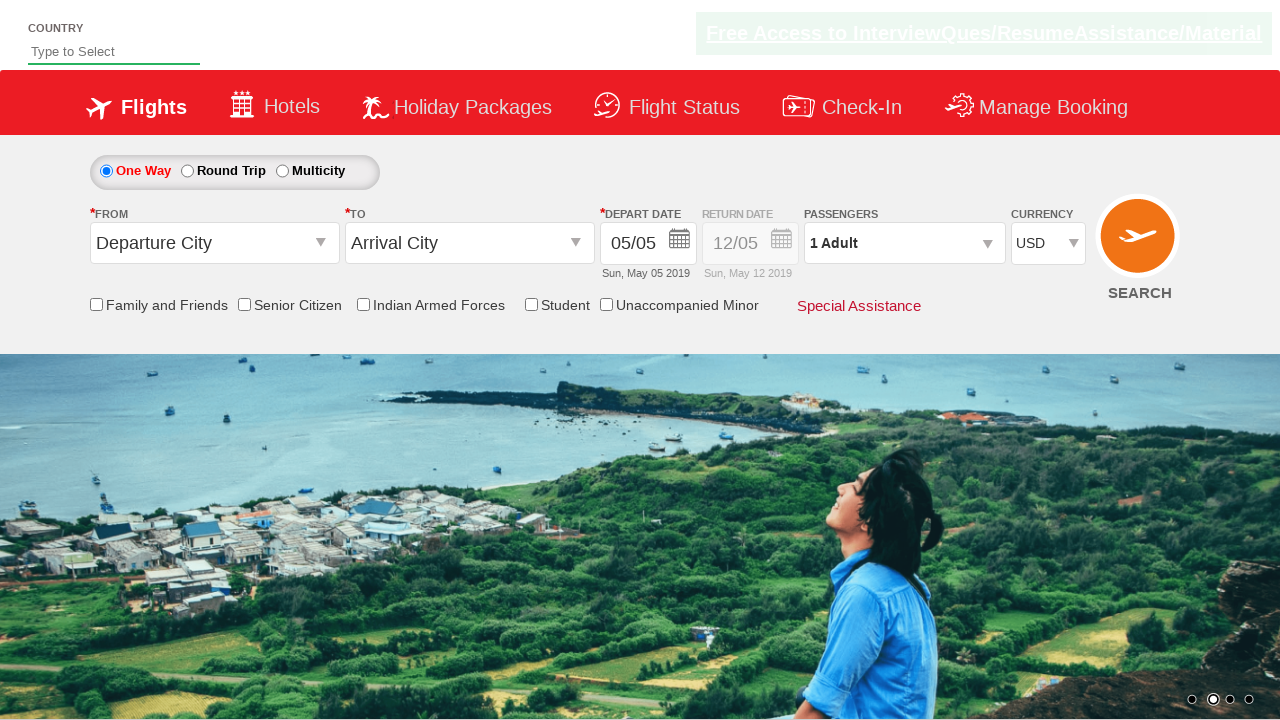

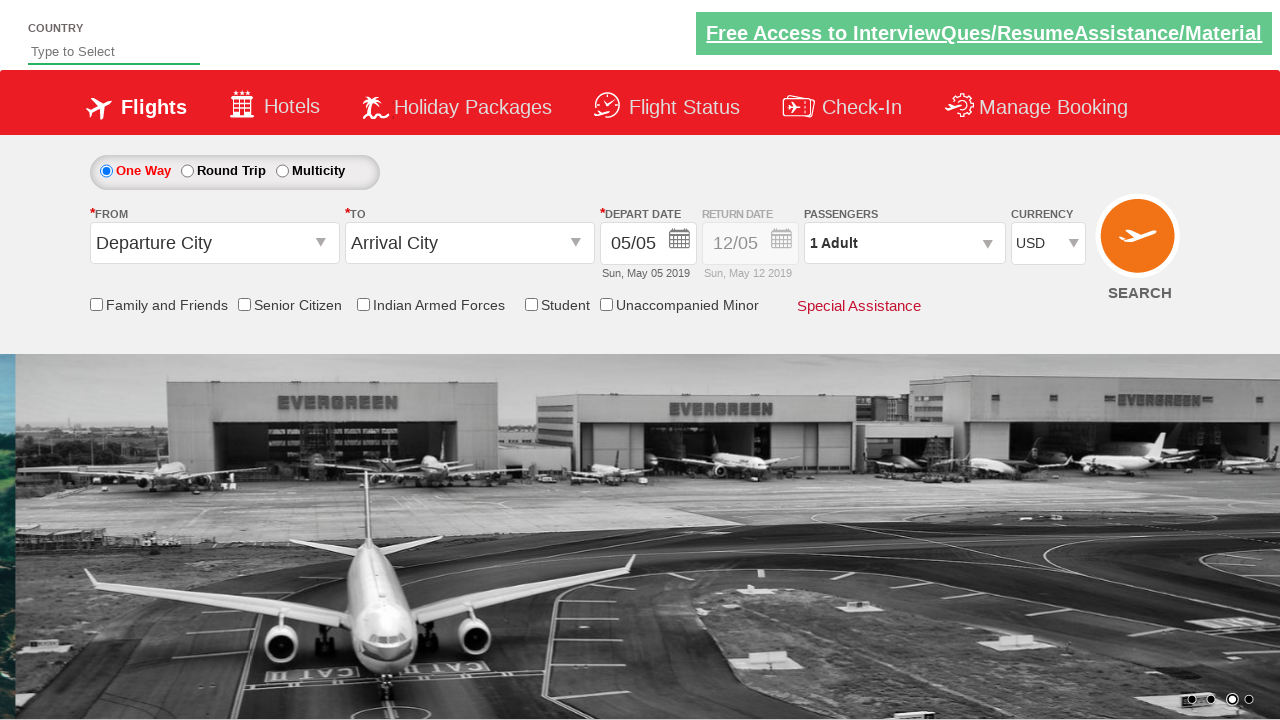